Tests nested frame navigation by clicking on the Nested Frames link, switching into nested iframes (frame-top and frame-middle), and verifying the content is accessible.

Starting URL: http://the-internet.herokuapp.com/

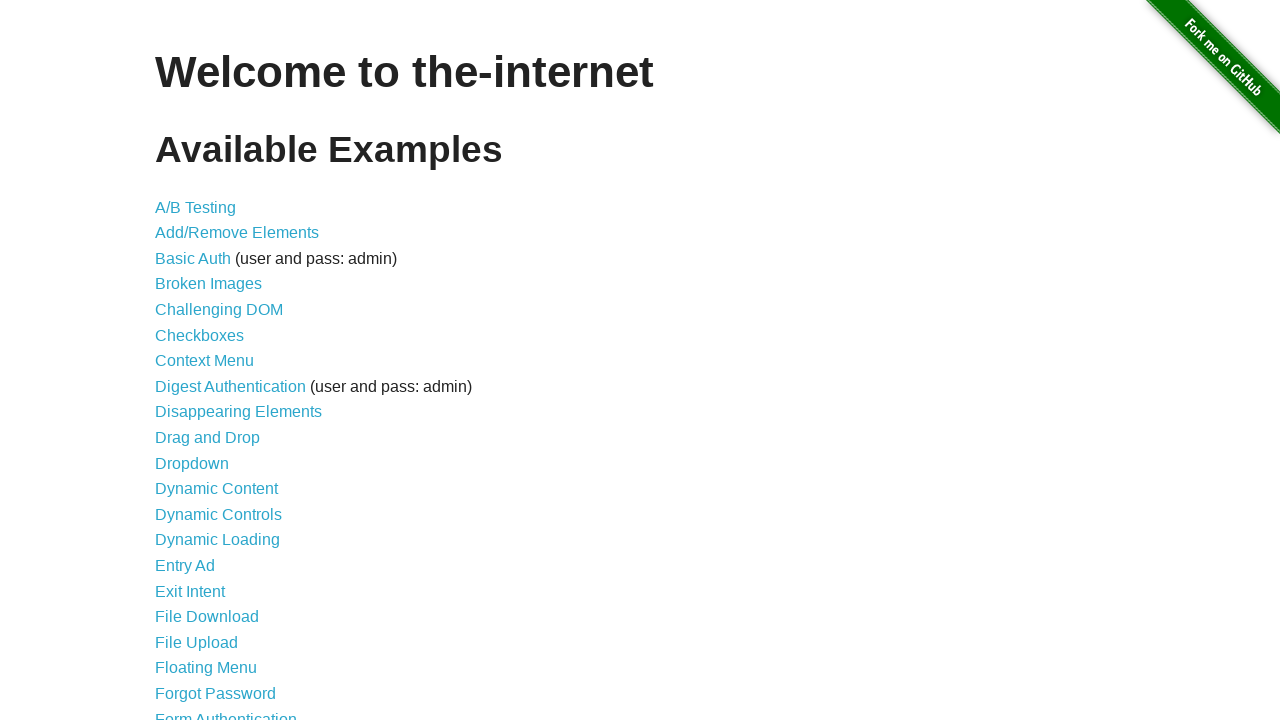

Clicked on Nested Frames link at (210, 395) on text=Nested Frames
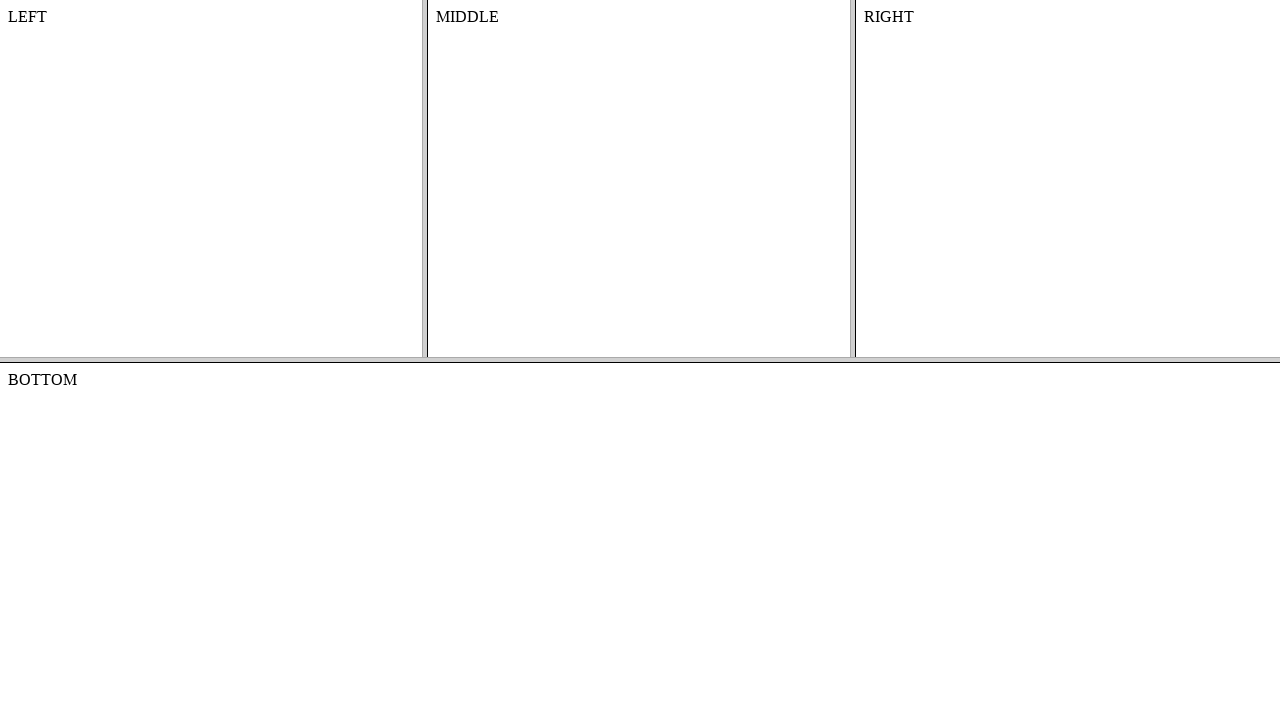

Located frame-top iframe
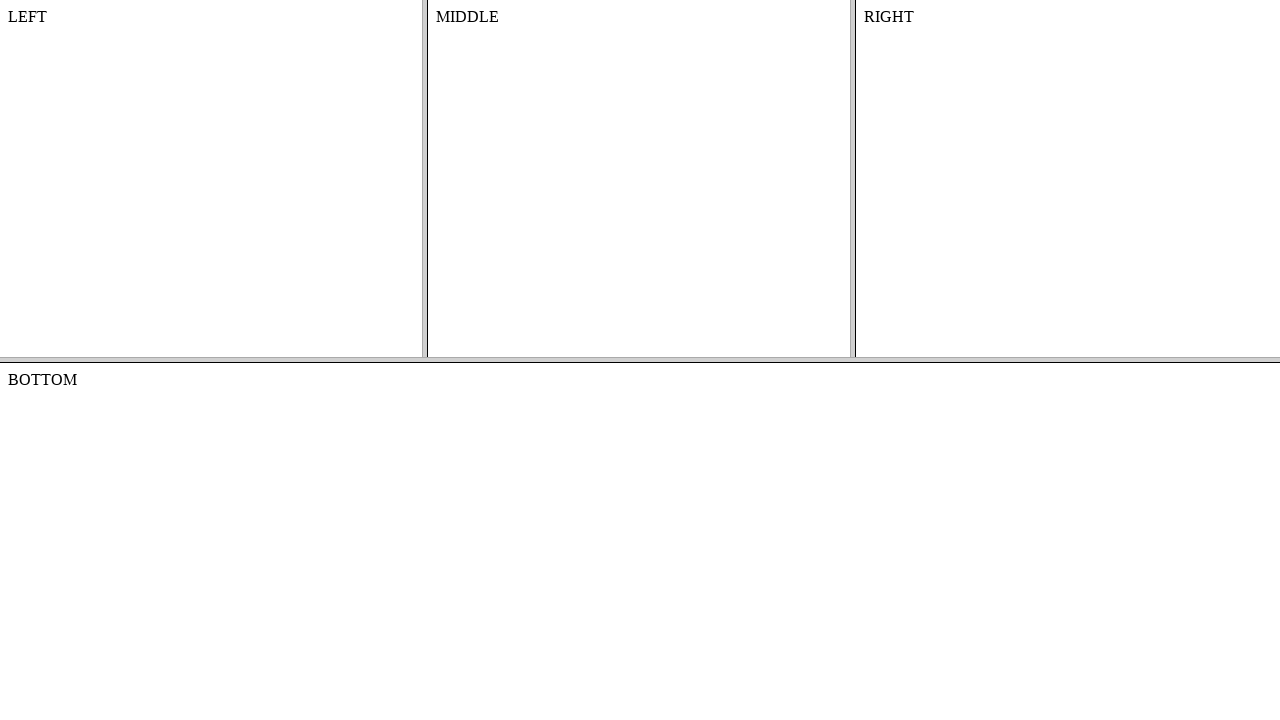

Located frame-middle iframe within frame-top
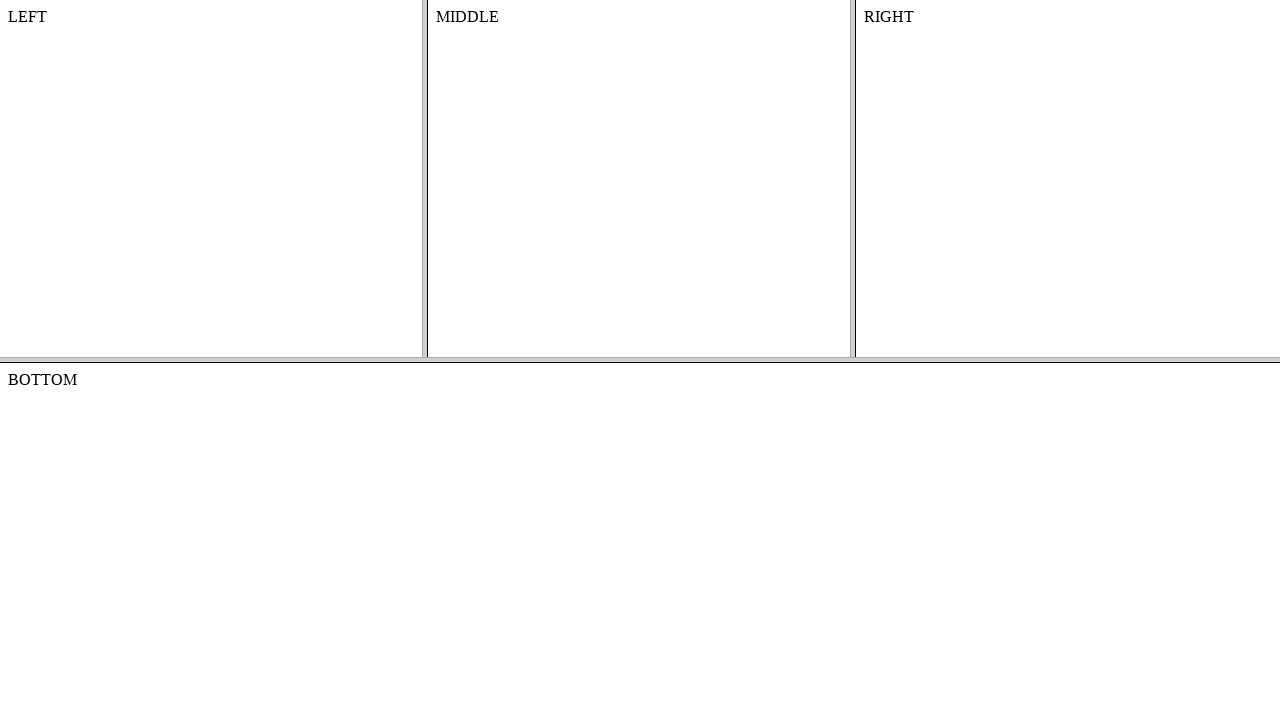

Verified #content is accessible in nested frame-middle
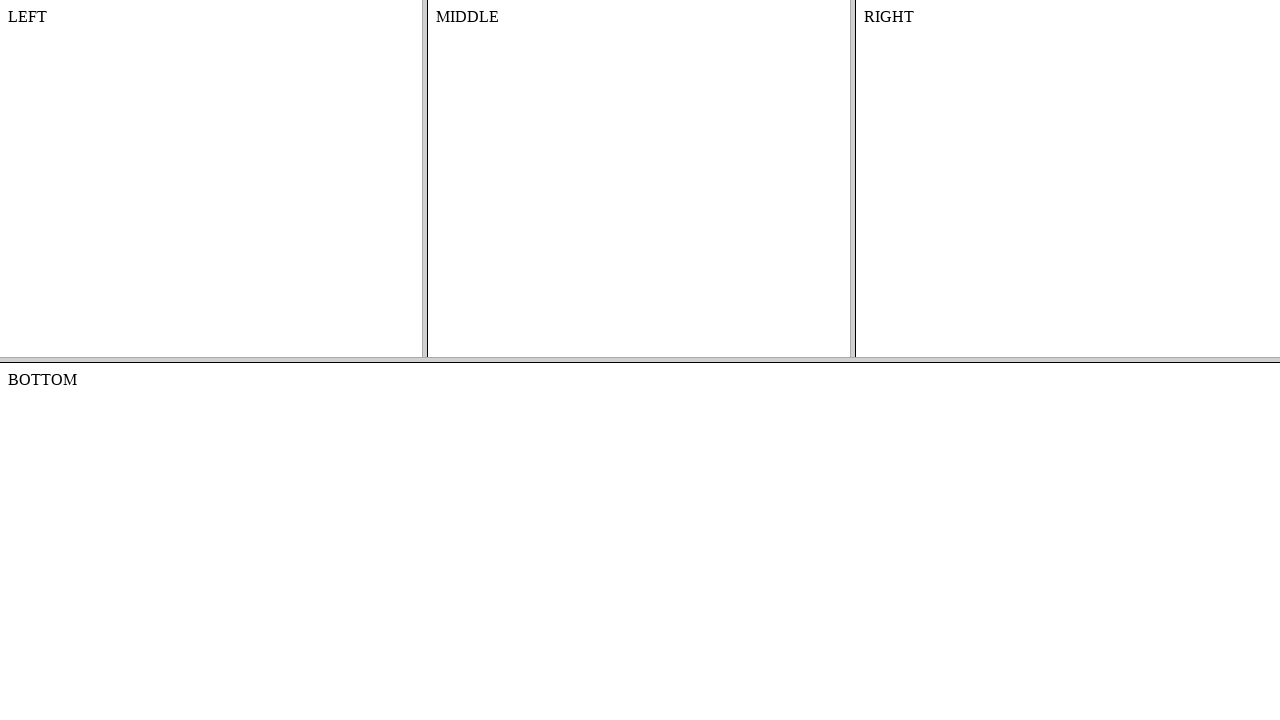

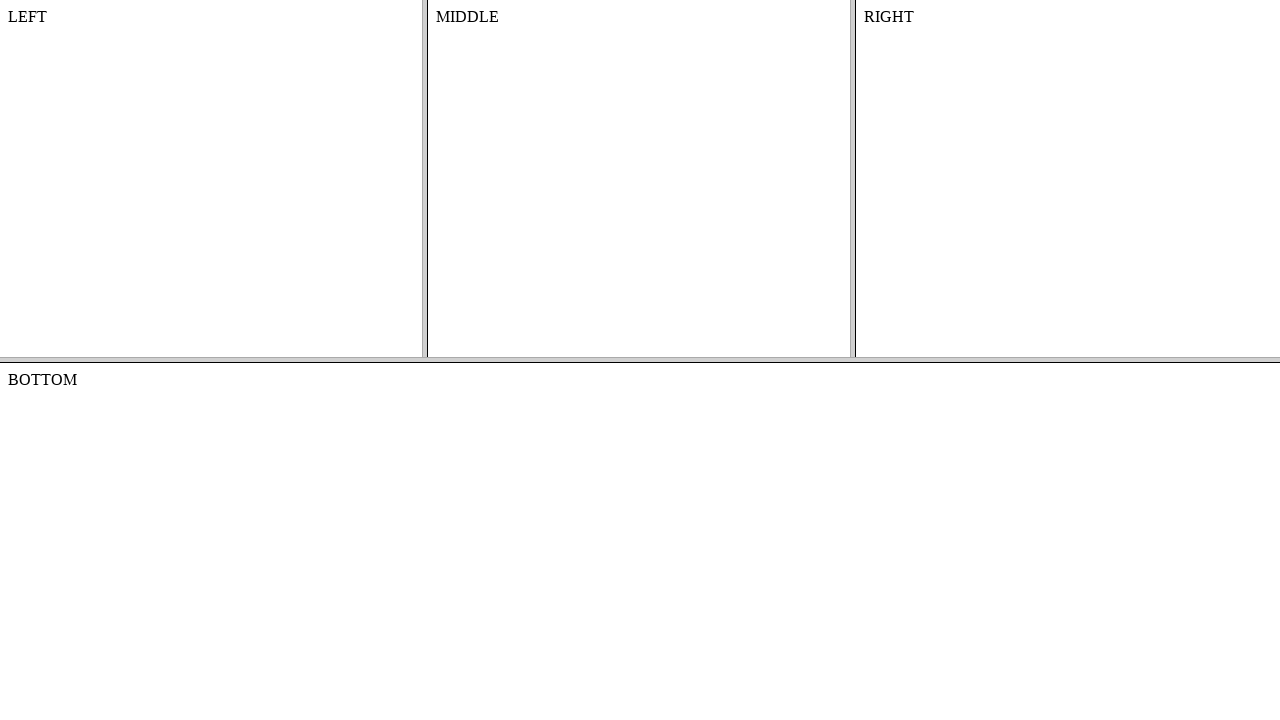